Tests handling of a JavaScript prompt dialog by entering text and accepting the prompt

Starting URL: https://loopcamp.vercel.app/javascript-alerts.html

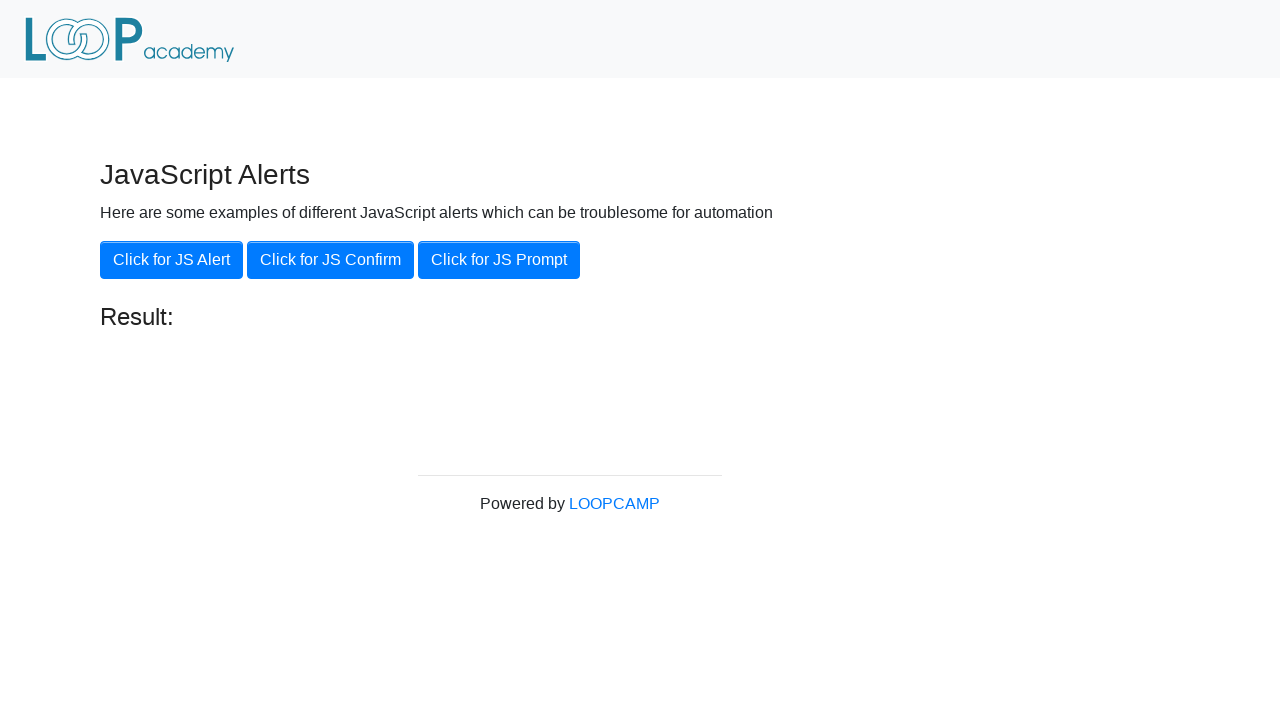

Set up dialog handler to accept prompt with text 'Loop Academy'
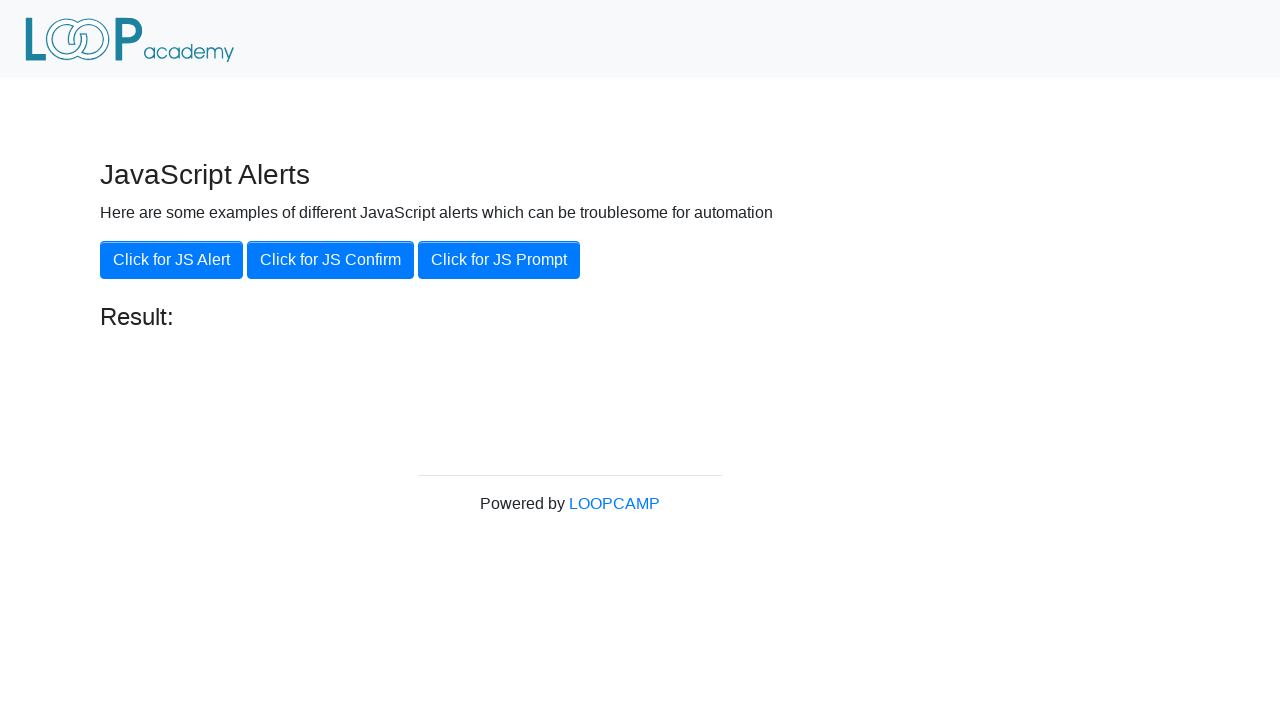

Clicked the 'Click for JS Prompt' button at (499, 260) on xpath=//button[contains(text(),'Click for JS Prompt')]
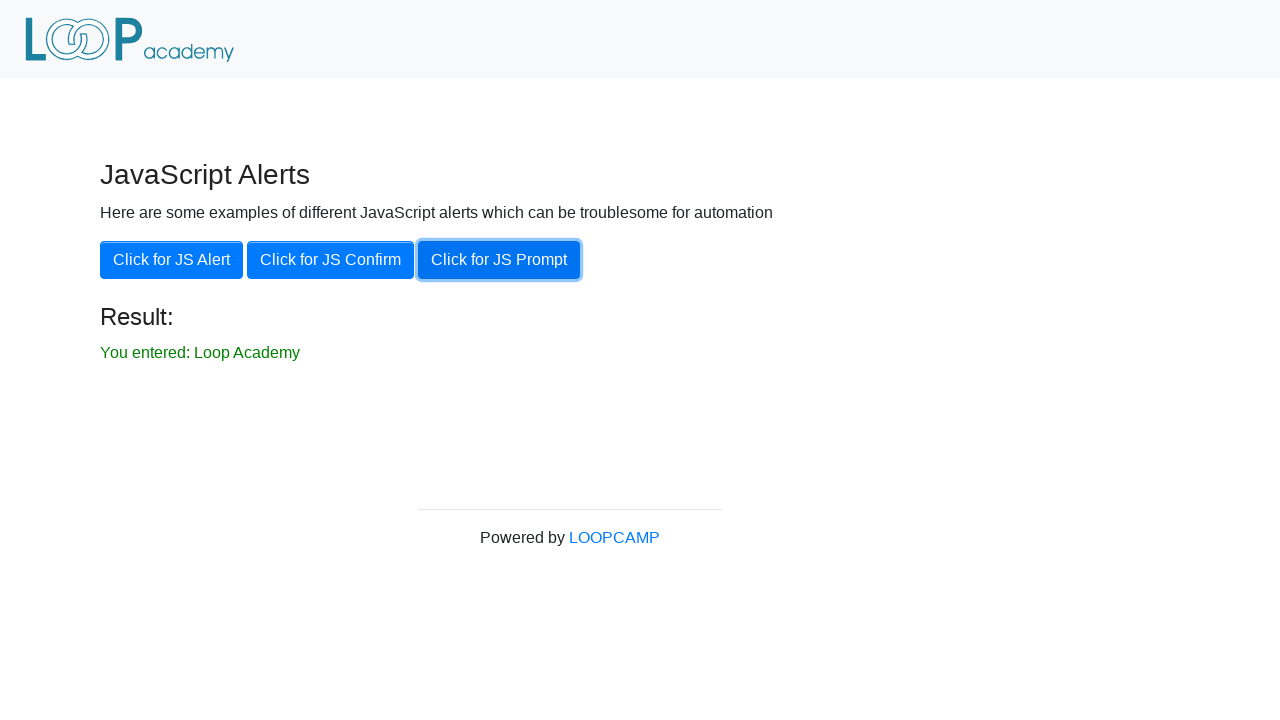

Prompt dialog accepted and result element loaded successfully
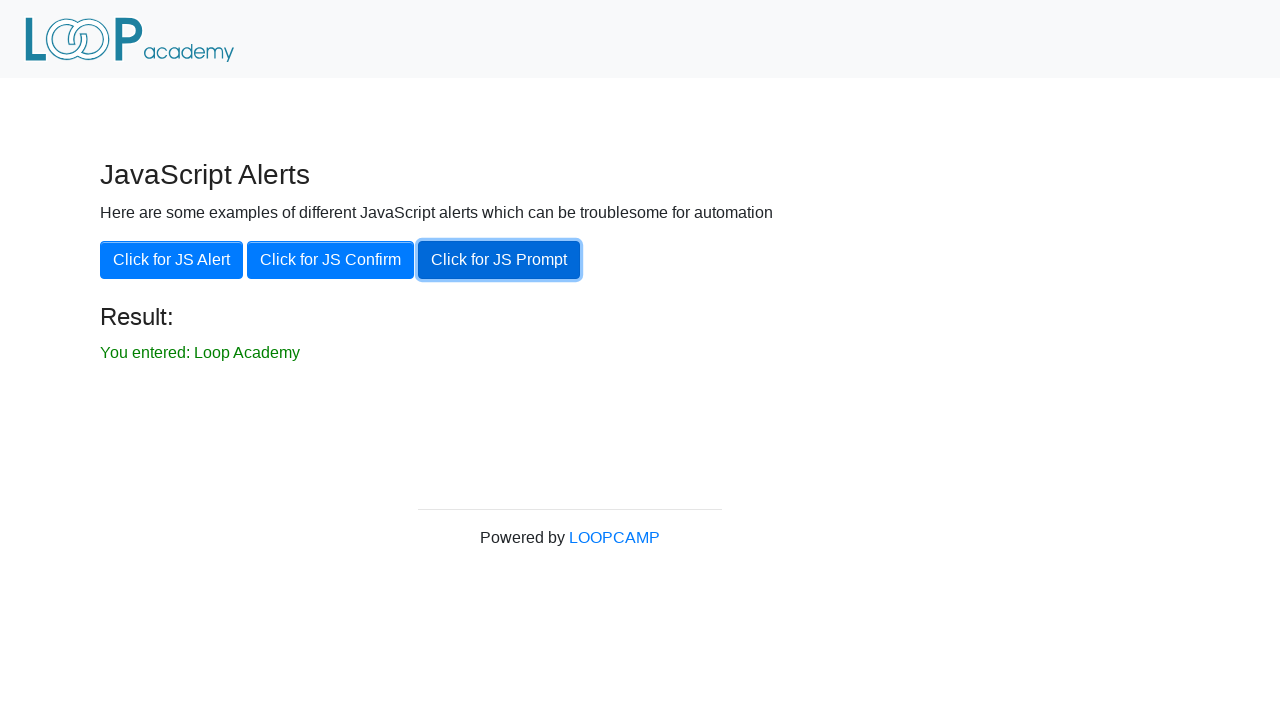

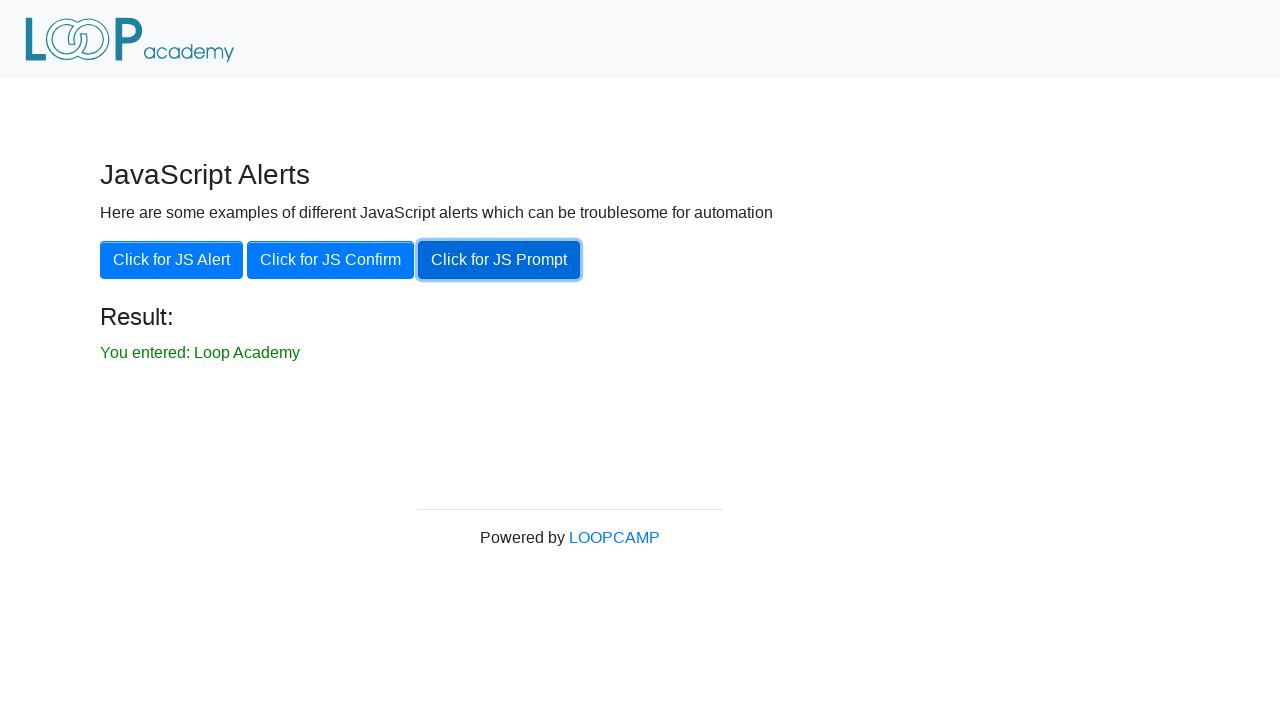